Navigates to OP.GG champion statistics page and verifies the page loads successfully

Starting URL: http://na.op.gg/statistics/champion/

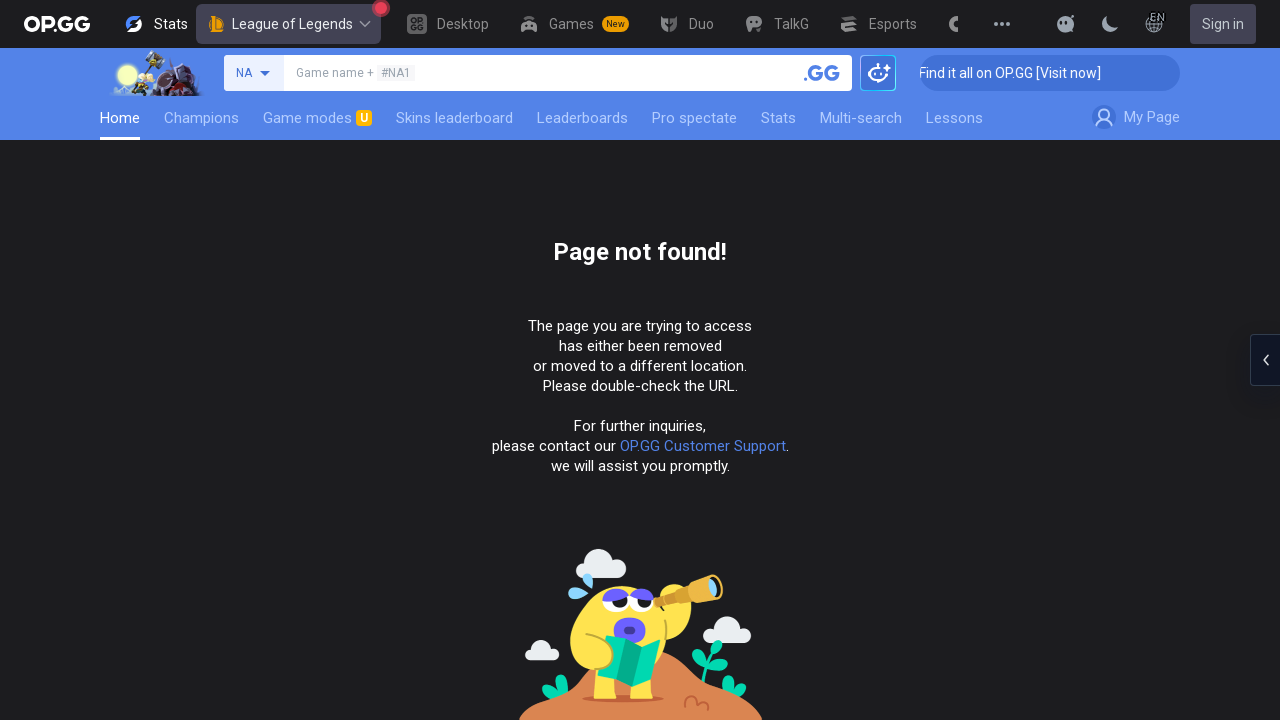

Waited for DOM content loaded on OP.GG champion statistics page
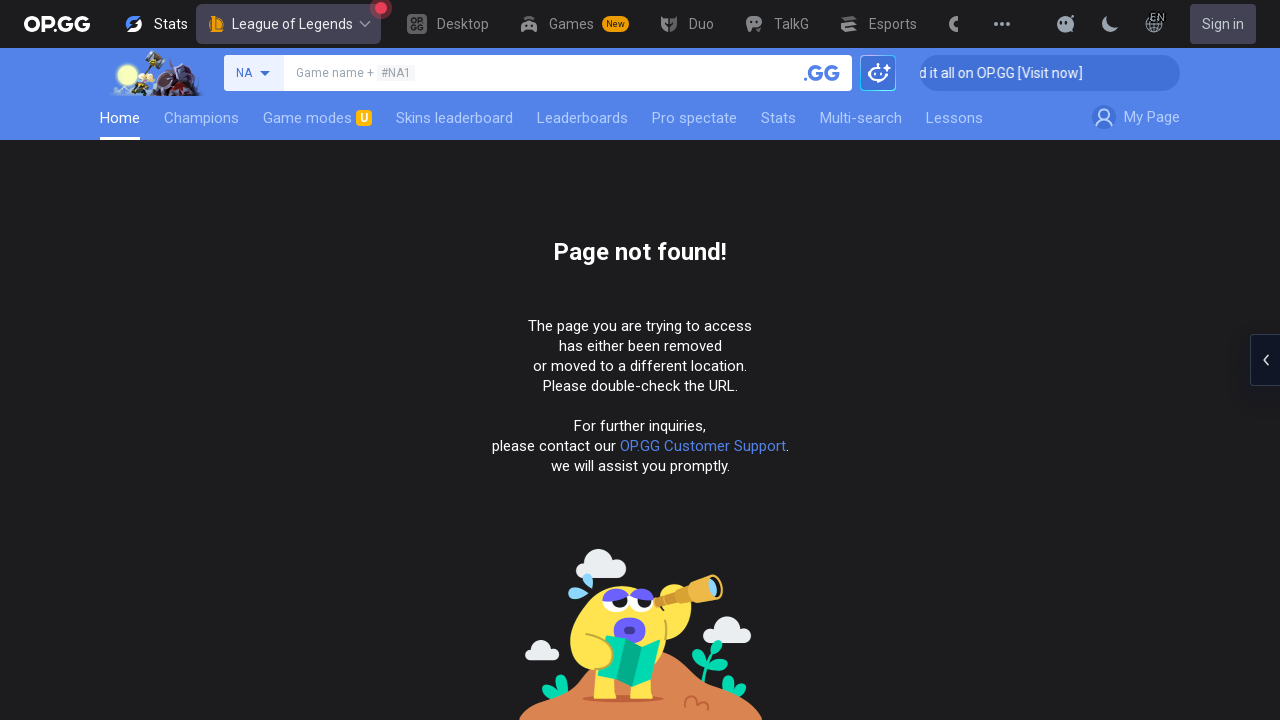

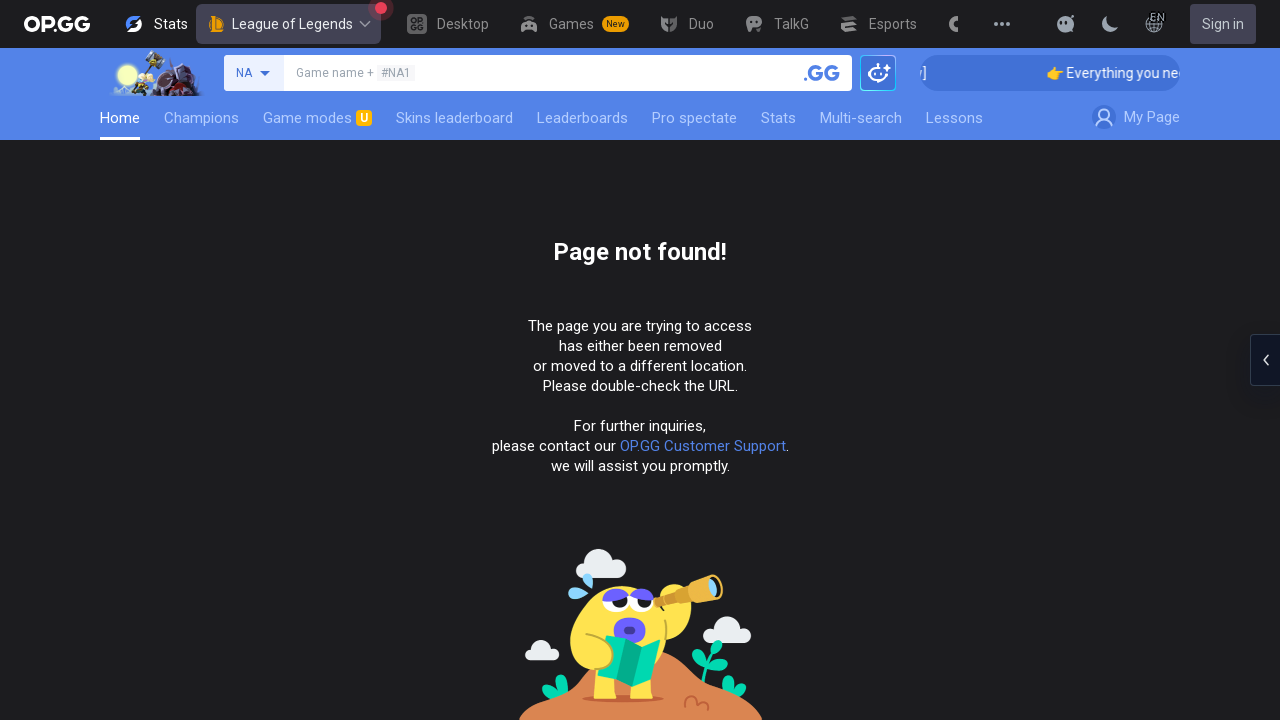